Tests sending keys to a specific designated element by typing "Selenium" into the text input field

Starting URL: https://www.selenium.dev/selenium/web/single_text_input.html

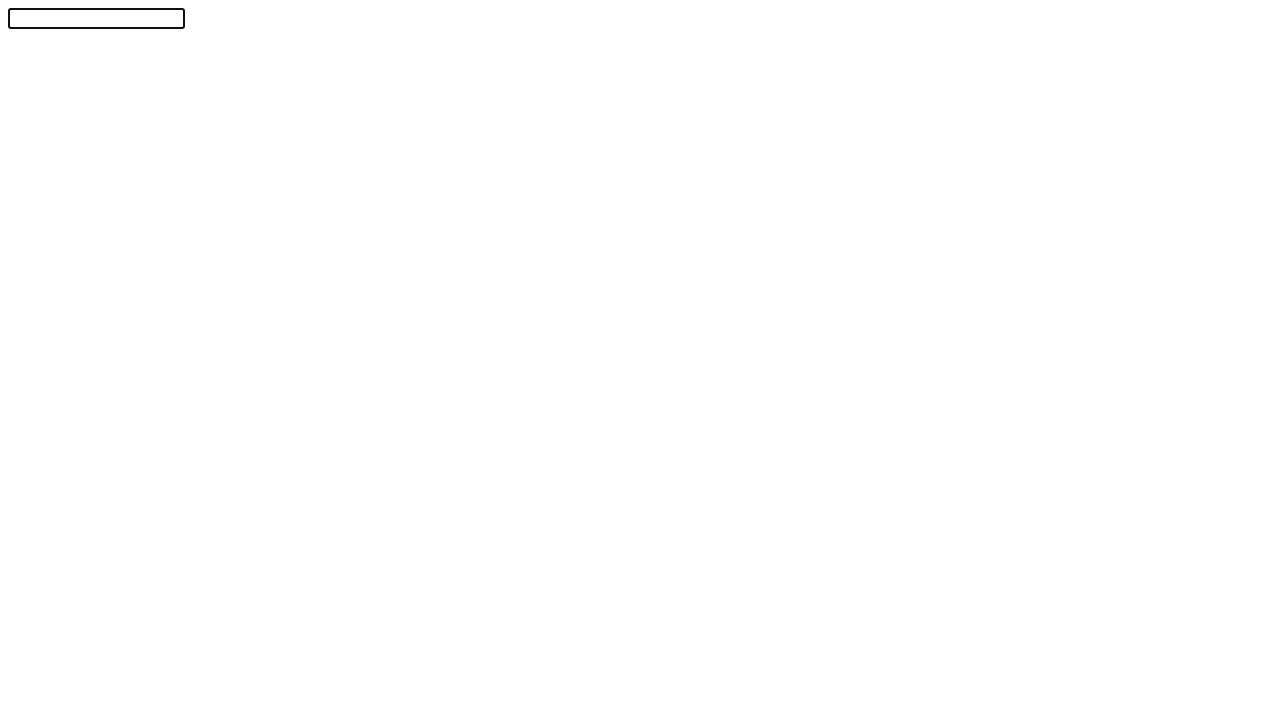

Typed 'Selenium' into the designated text input field on #textInput
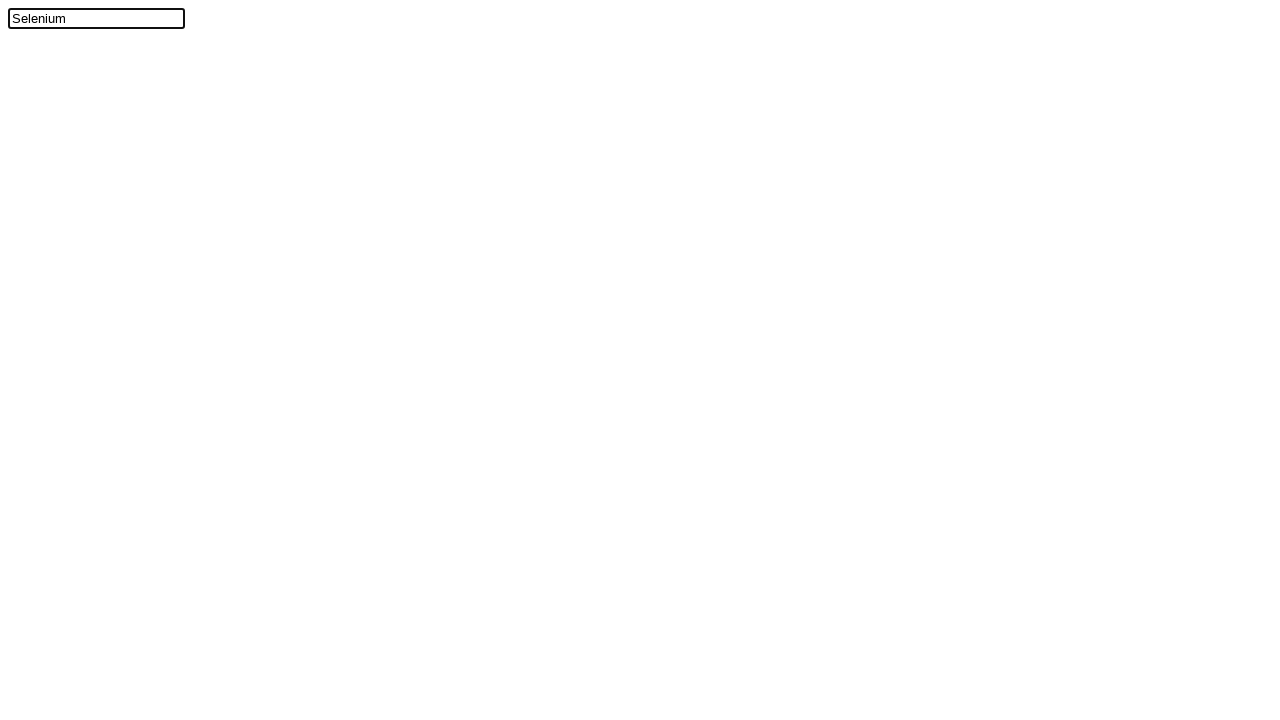

Located the text input element
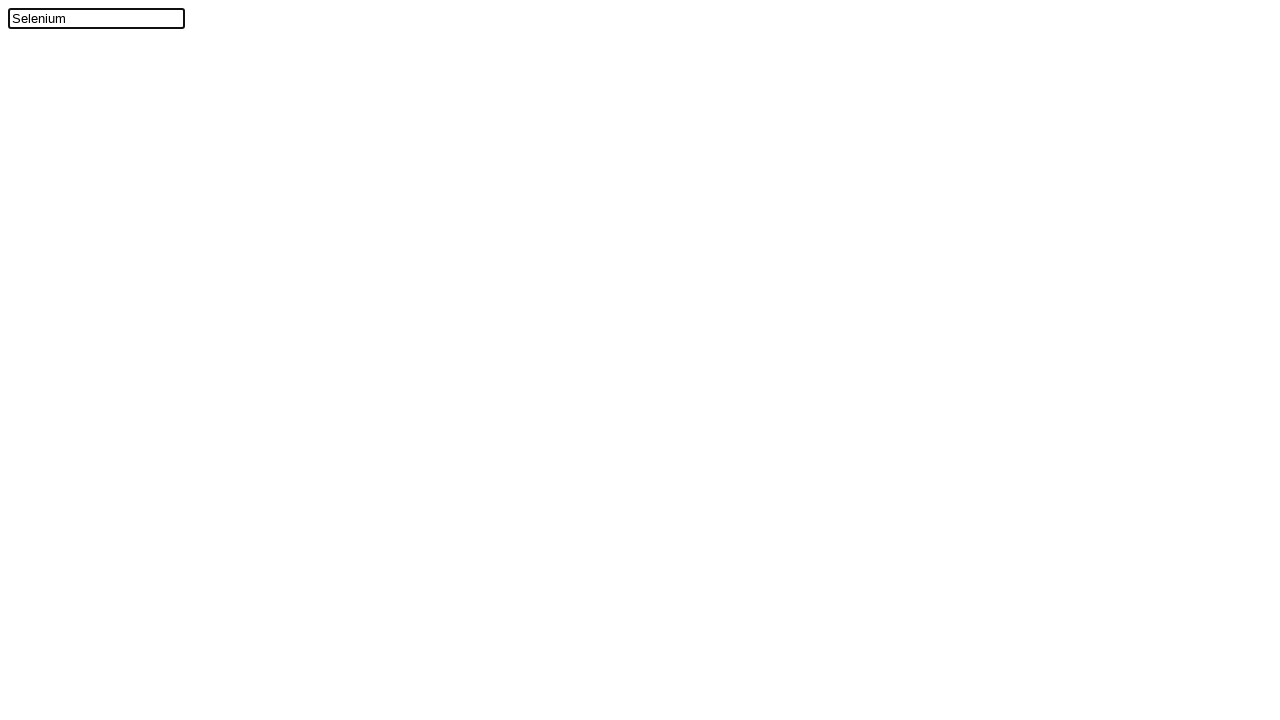

Verified that the input field contains 'Selenium'
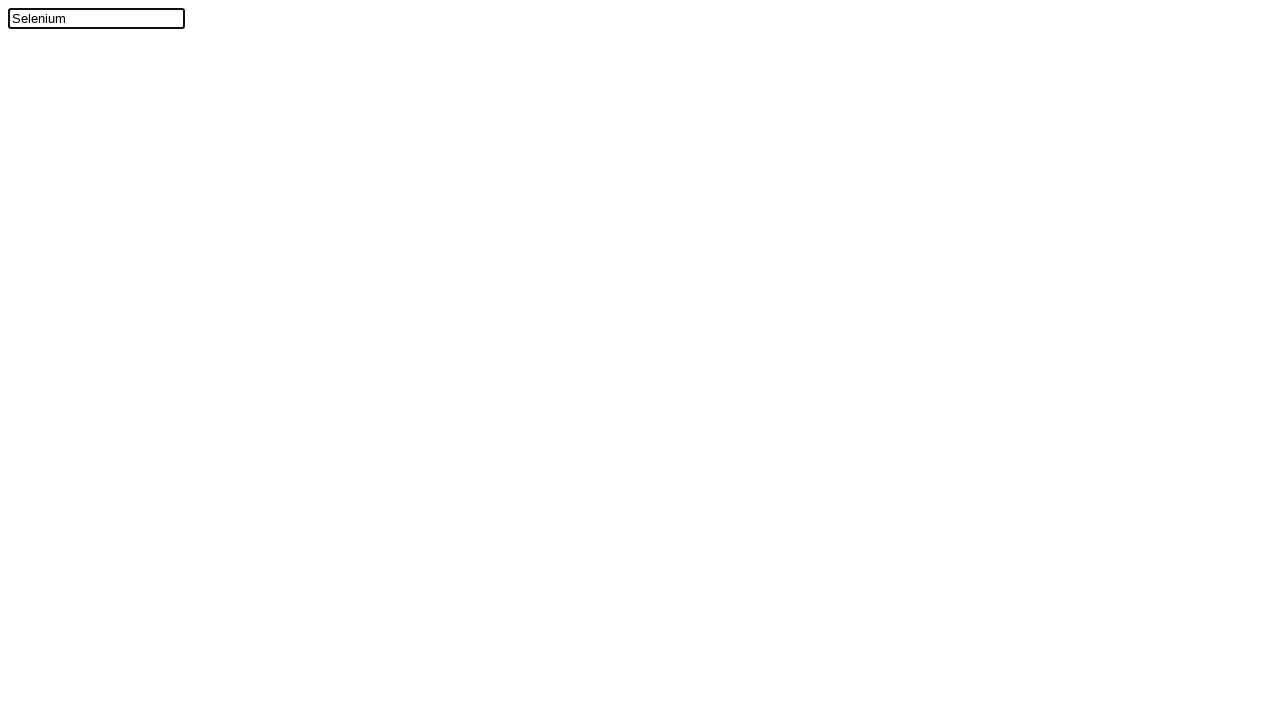

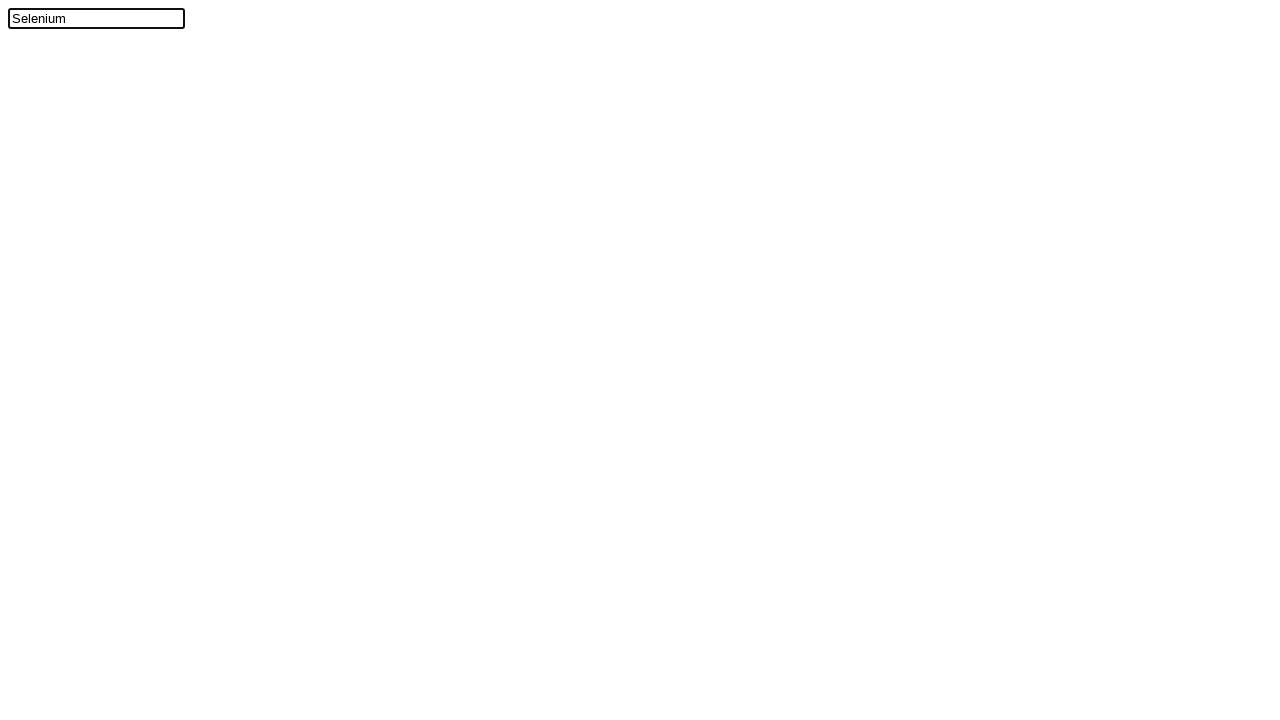